Tests dependent dropdown functionality by selecting a country (USA) and then a state (New York) using manual click approach, followed by selecting another country and state using the Select class approach.

Starting URL: https://phppot.com/demo/jquery-dependent-dropdown-list-countries-and-states/

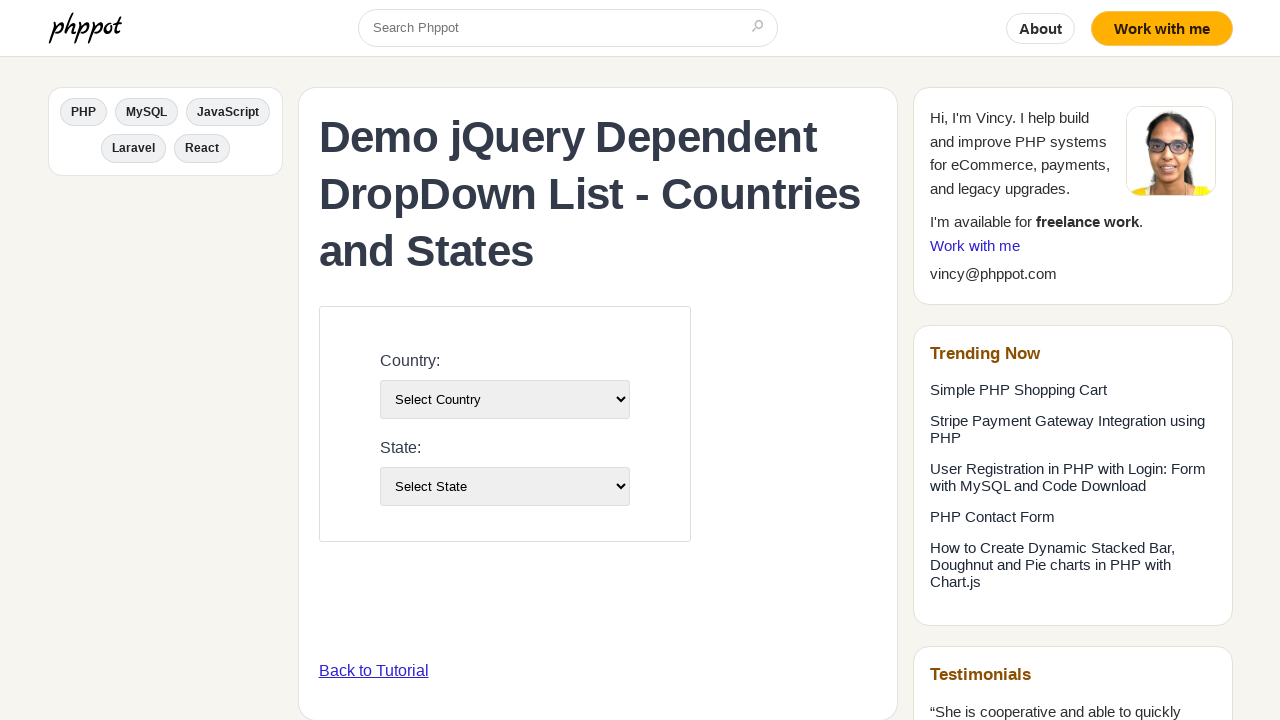

Clicked on country dropdown at (504, 399) on #country-list
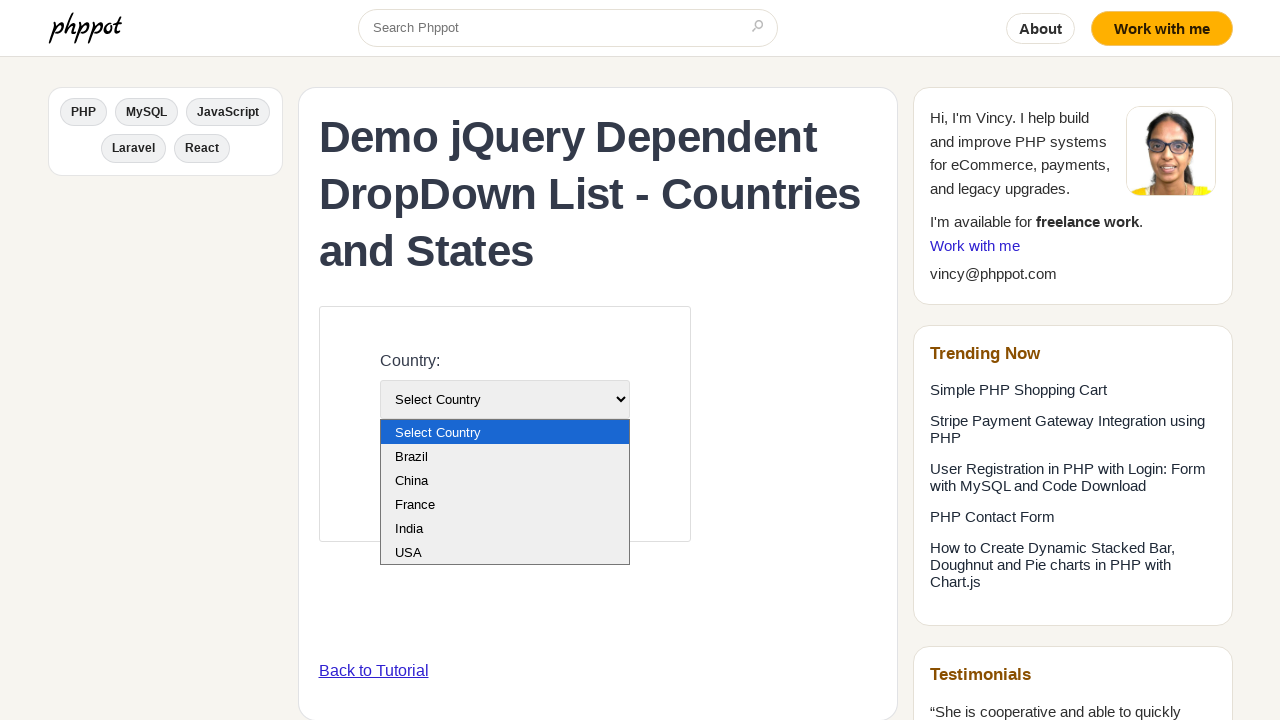

Selected USA from country dropdown on #country-list
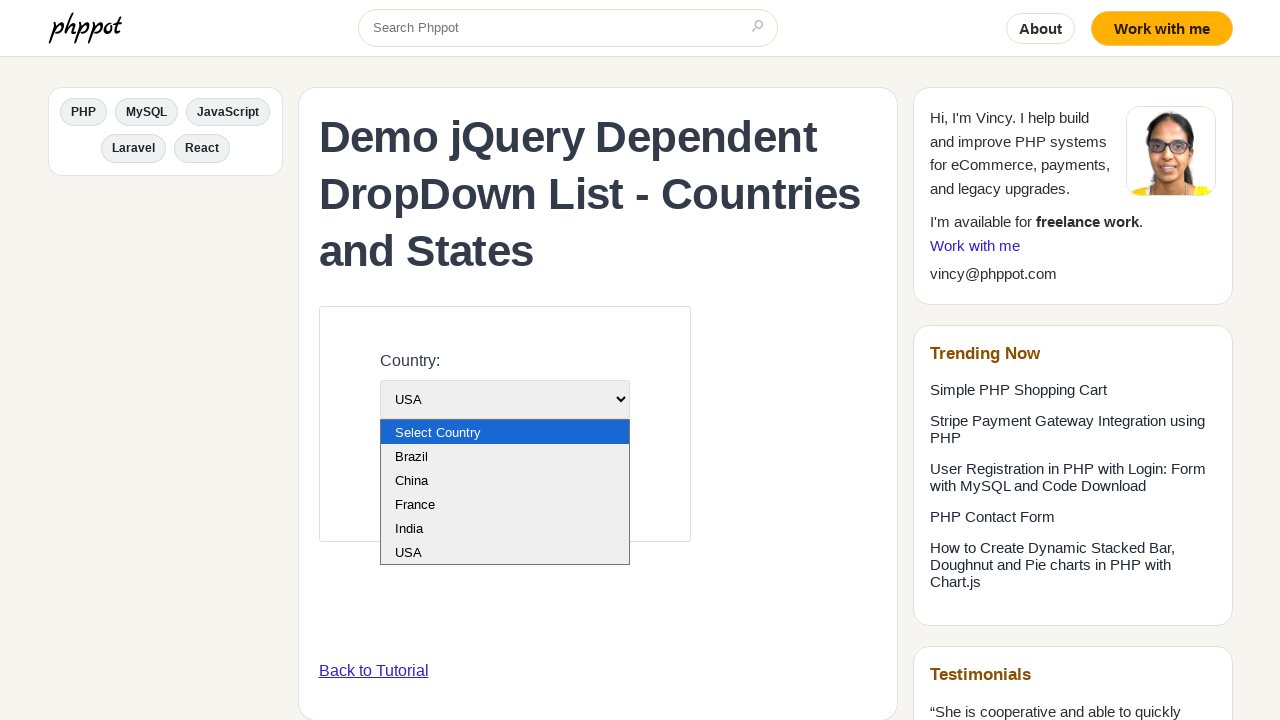

Waited for state dropdown to populate after USA selection
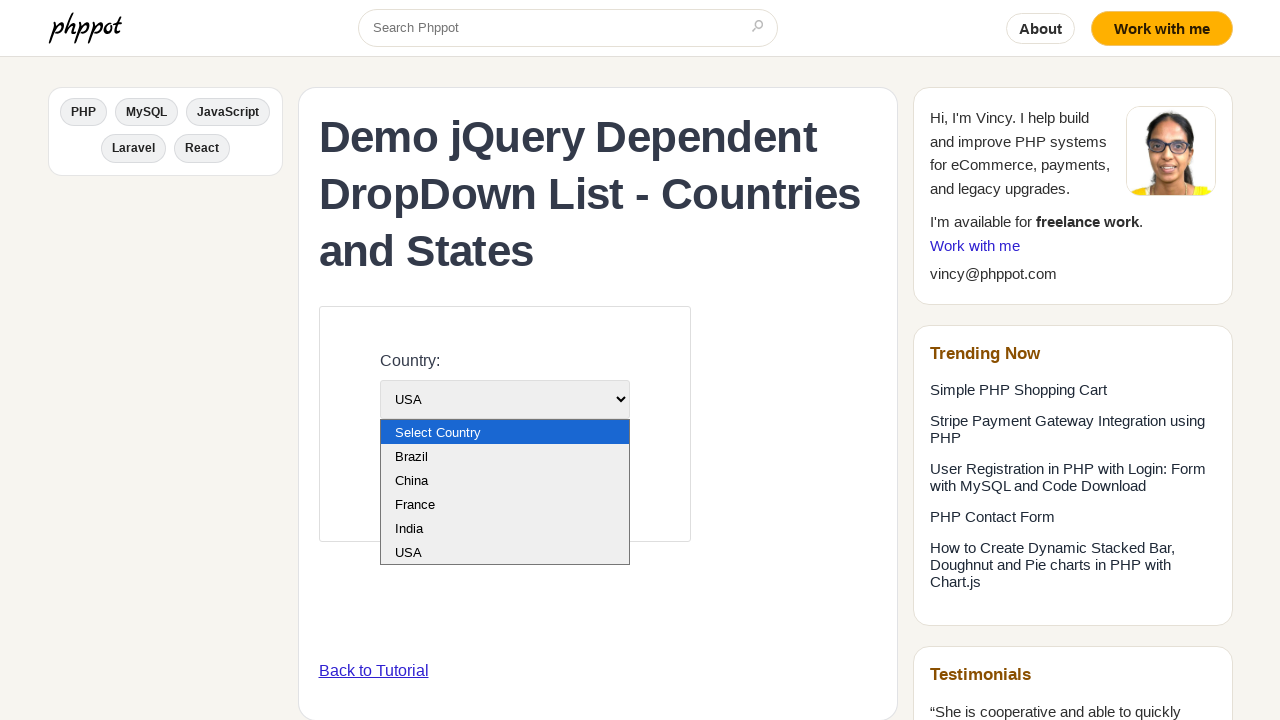

Clicked on state dropdown at (504, 486) on #state-list
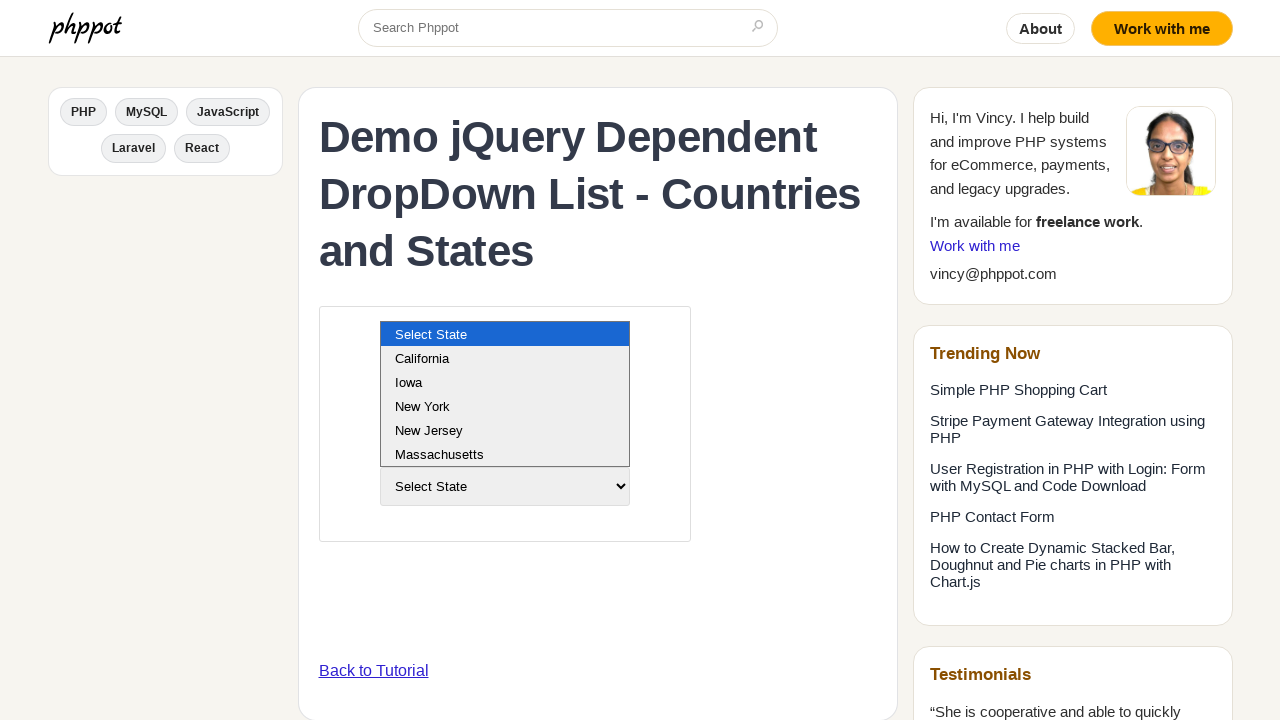

Selected New York from state dropdown on #state-list
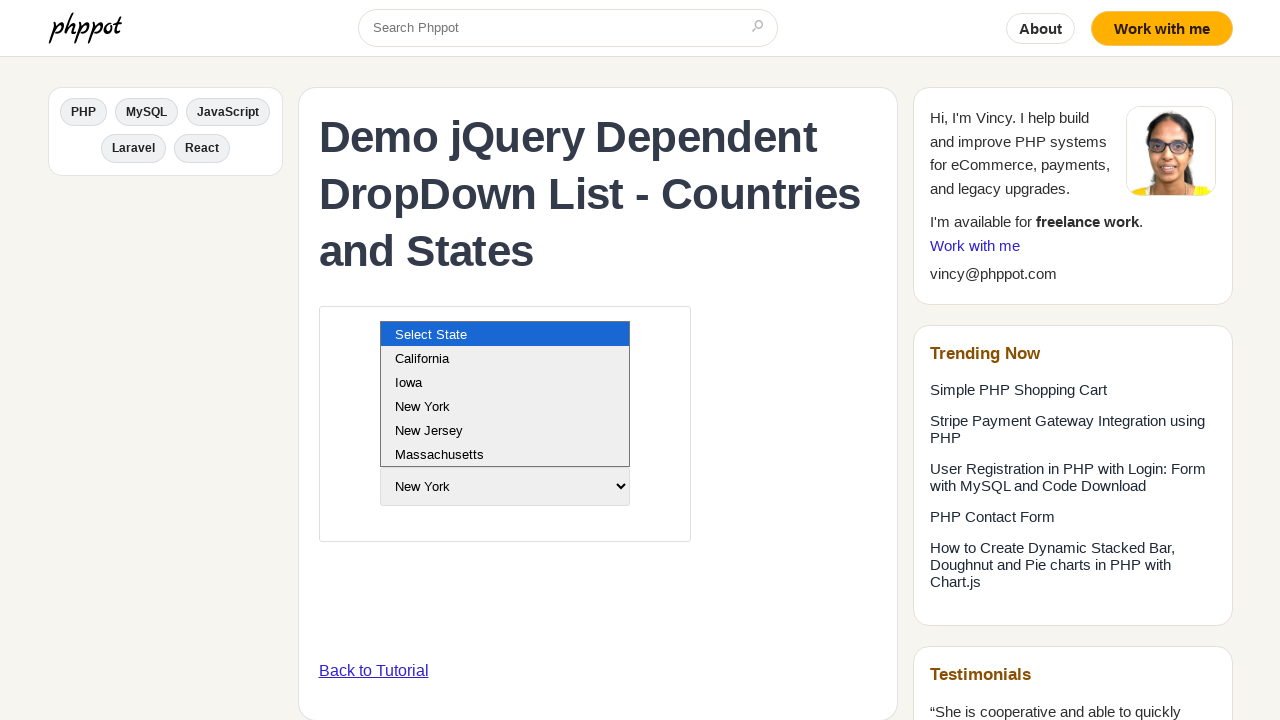

Selected country with value '5' using select_option on #country-list
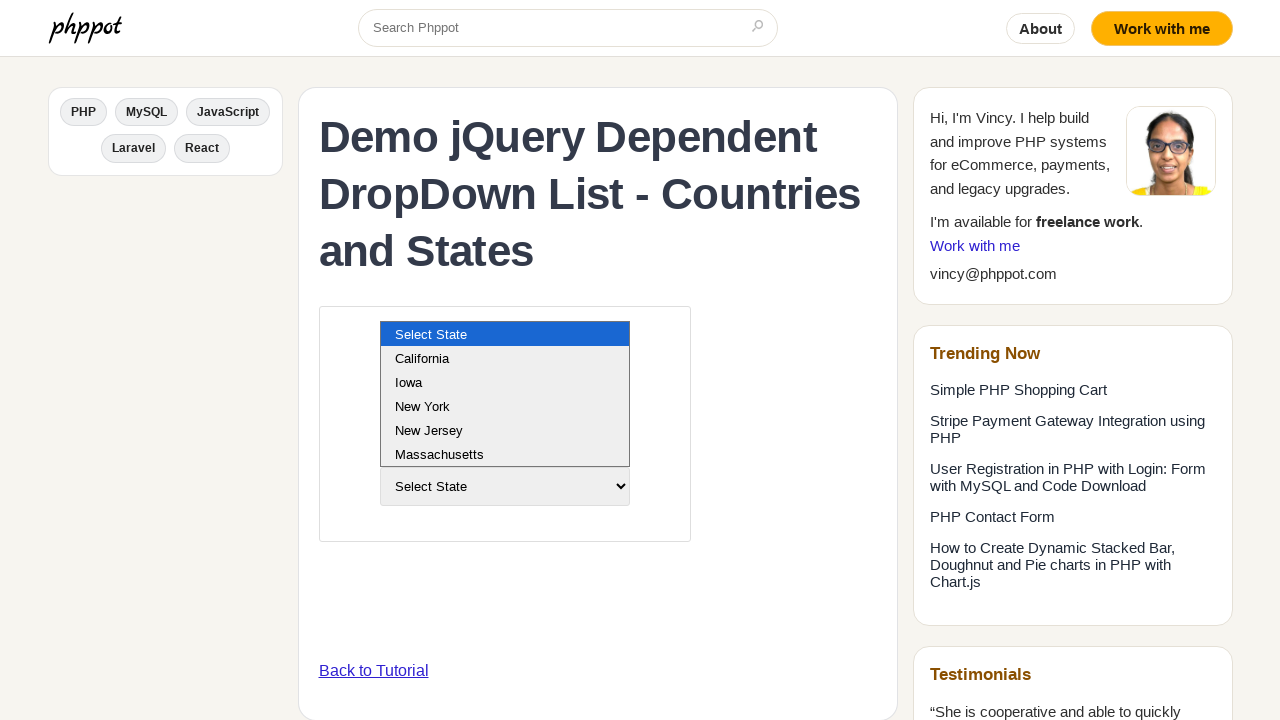

Waited for state dropdown to update after country selection
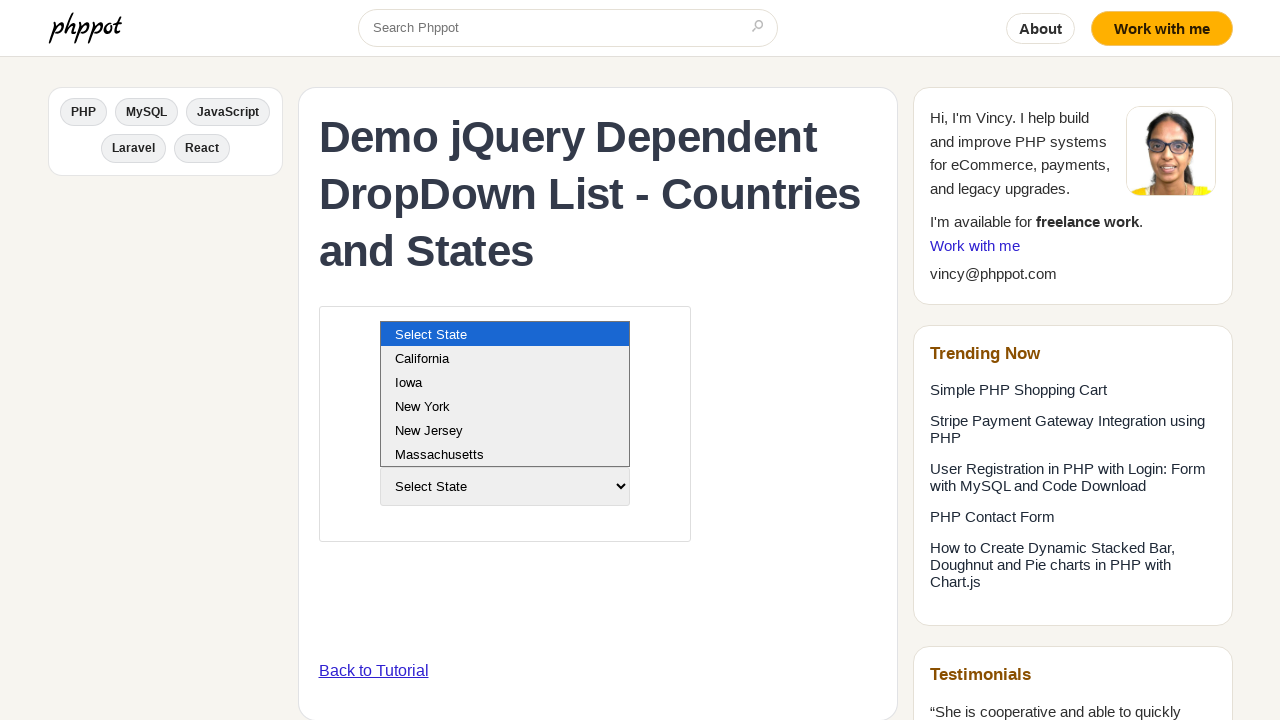

Selected Iowa from state dropdown on #state-list
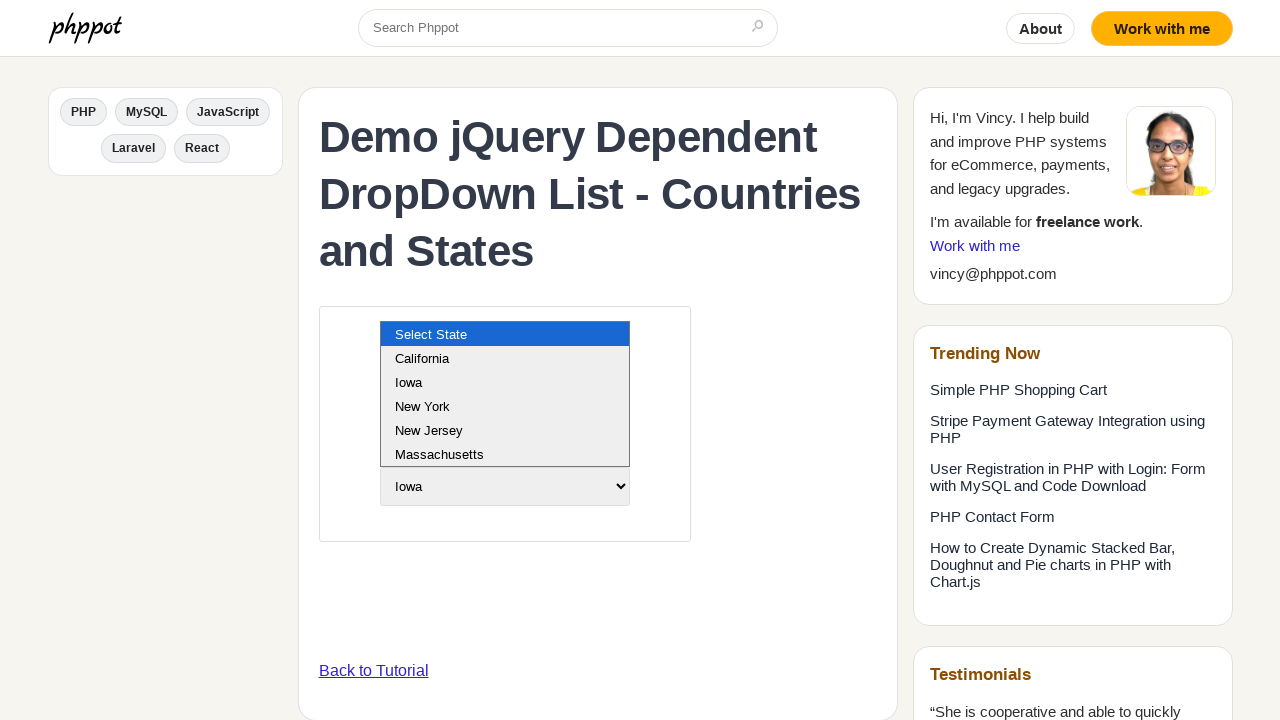

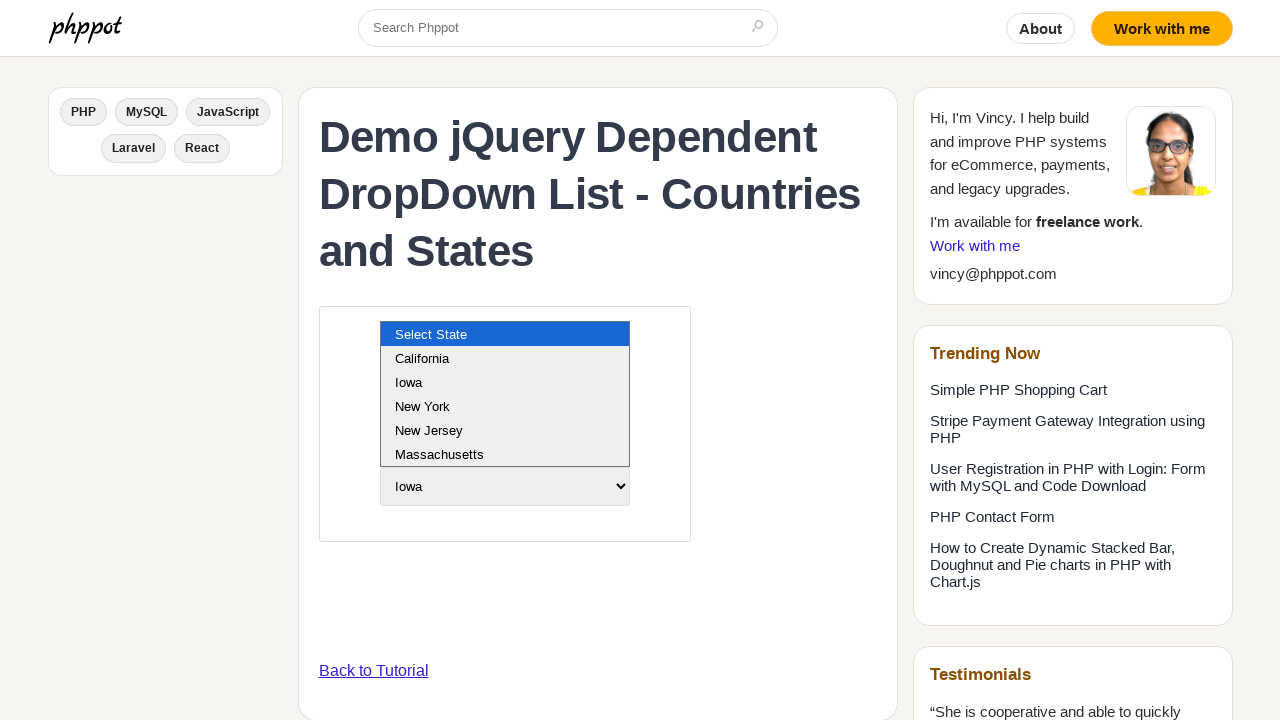